Tests iframe navigation by clicking on iframe options, switching between nested iframes, entering text in an input field, and navigating back to parent frames

Starting URL: http://demo.automationtesting.in/Frames.html

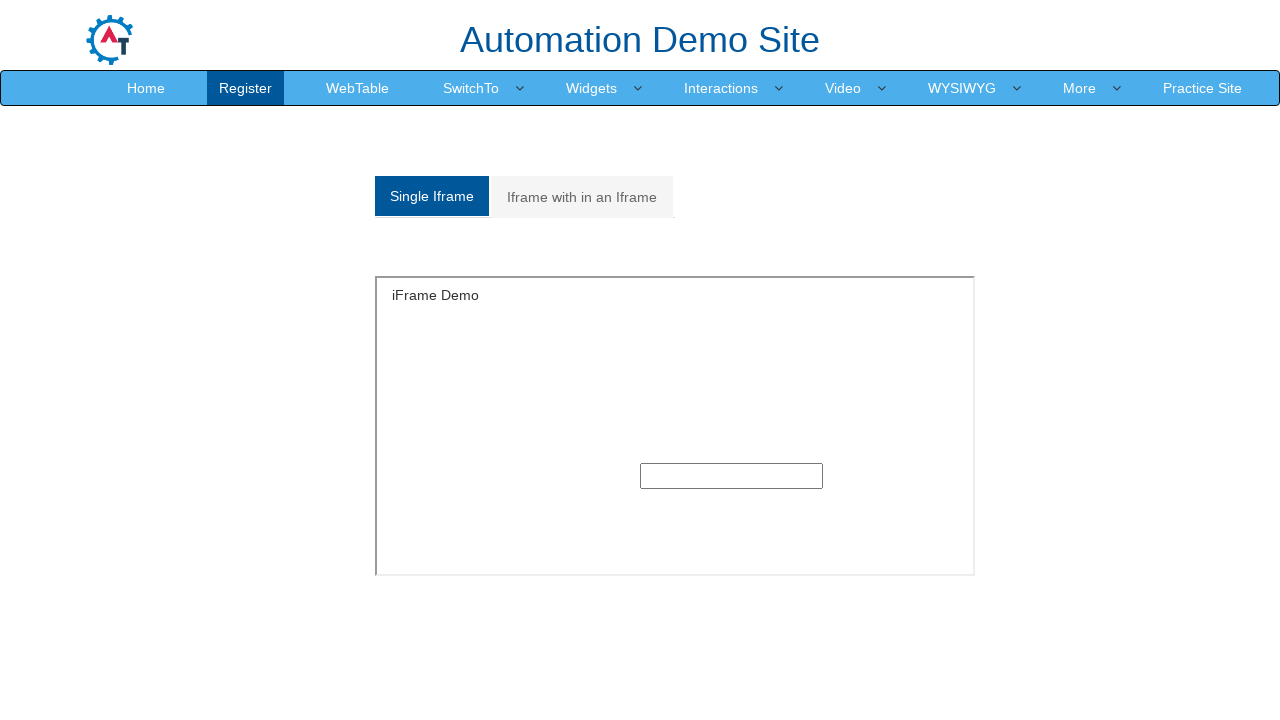

Clicked on 'Iframe with in an Iframe' link at (582, 197) on xpath=//a[text()='Iframe with in an Iframe']
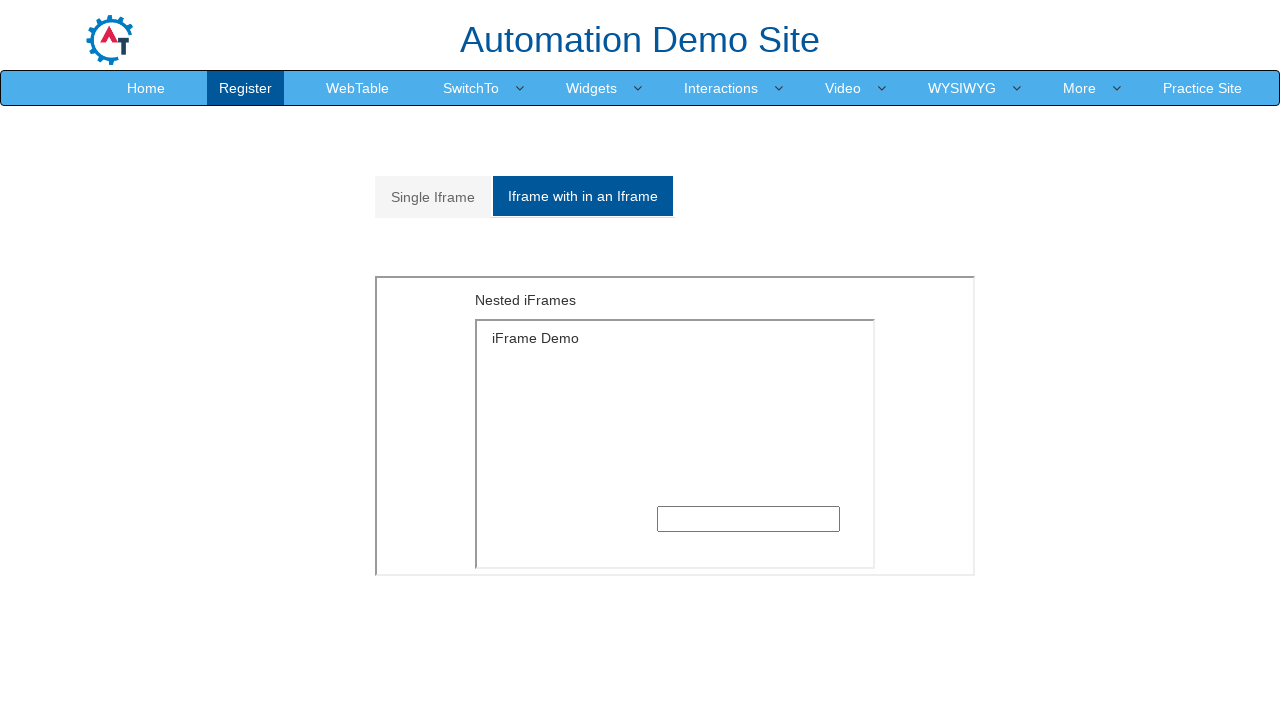

Waited 1000ms for page to load
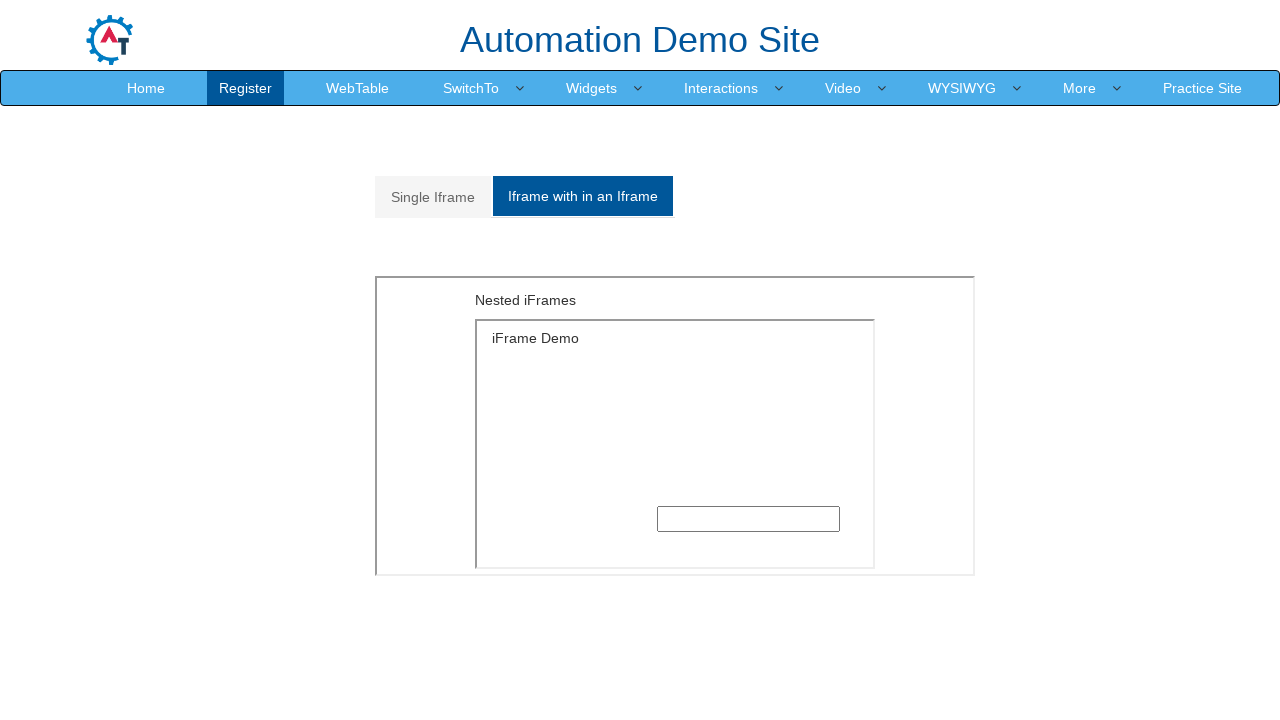

Located outer iframe with src='MultipleFrames.html'
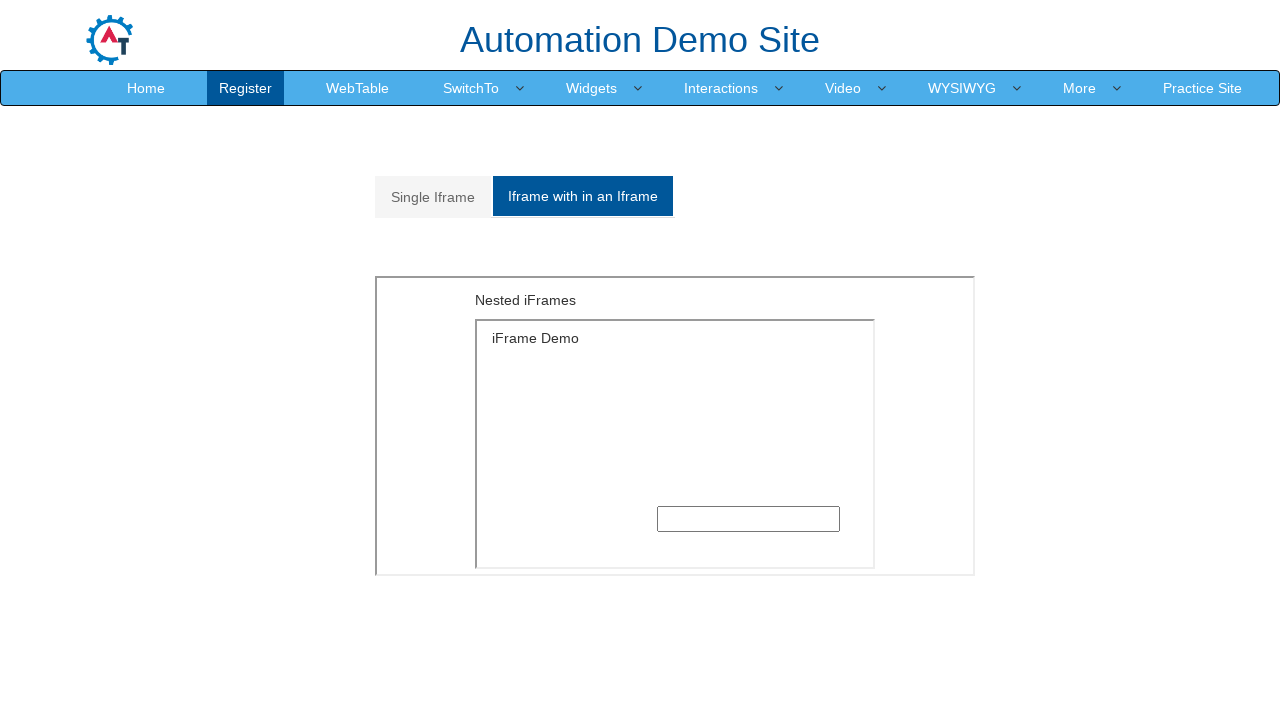

Located inner iframe with src='SingleFrame.html' within outer frame
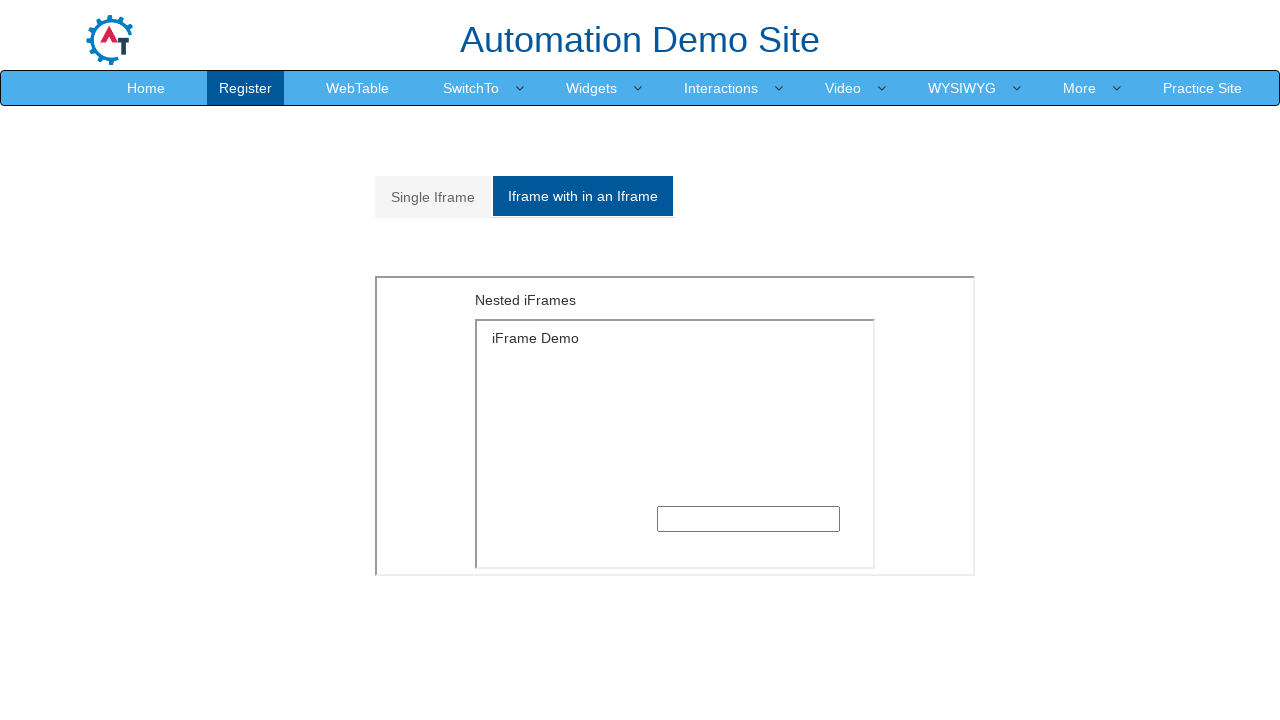

Filled input field in inner iframe with 'Nikita Mohite' on iframe[src='MultipleFrames.html'] >> internal:control=enter-frame >> iframe[src=
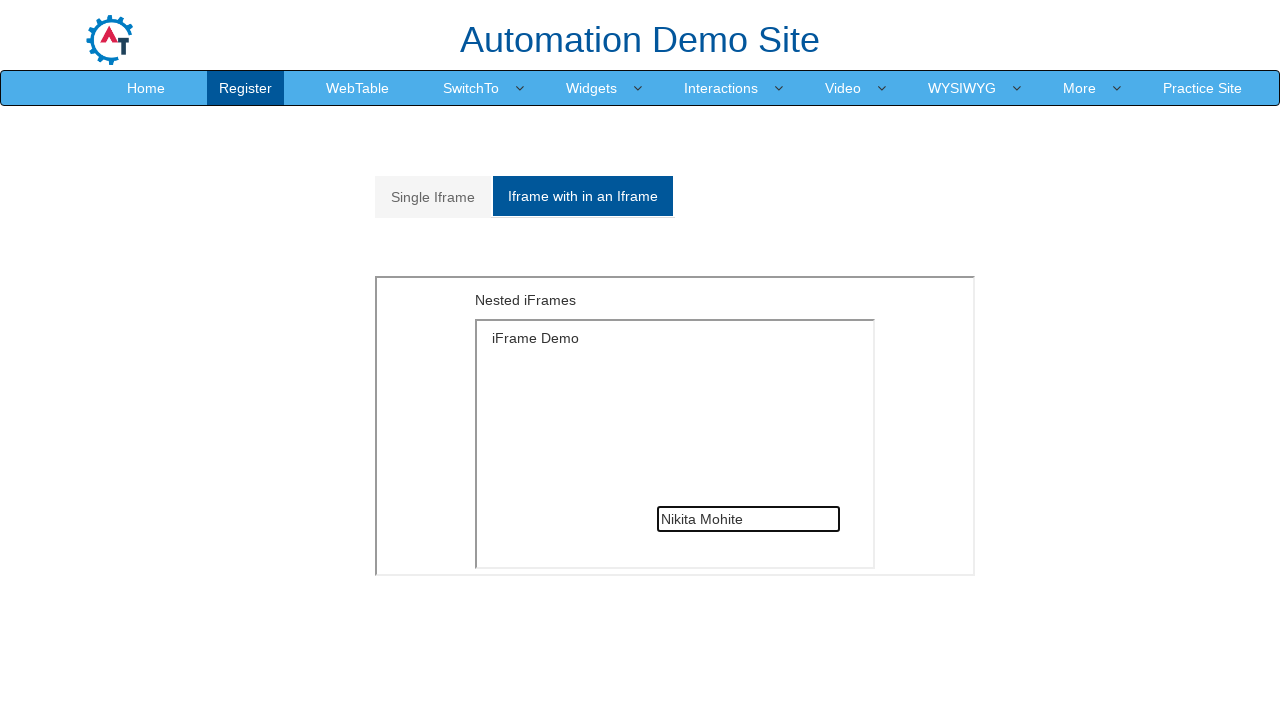

Clicked on 'Single Iframe' link to navigate back at (433, 197) on xpath=//a[text()='Single Iframe ']
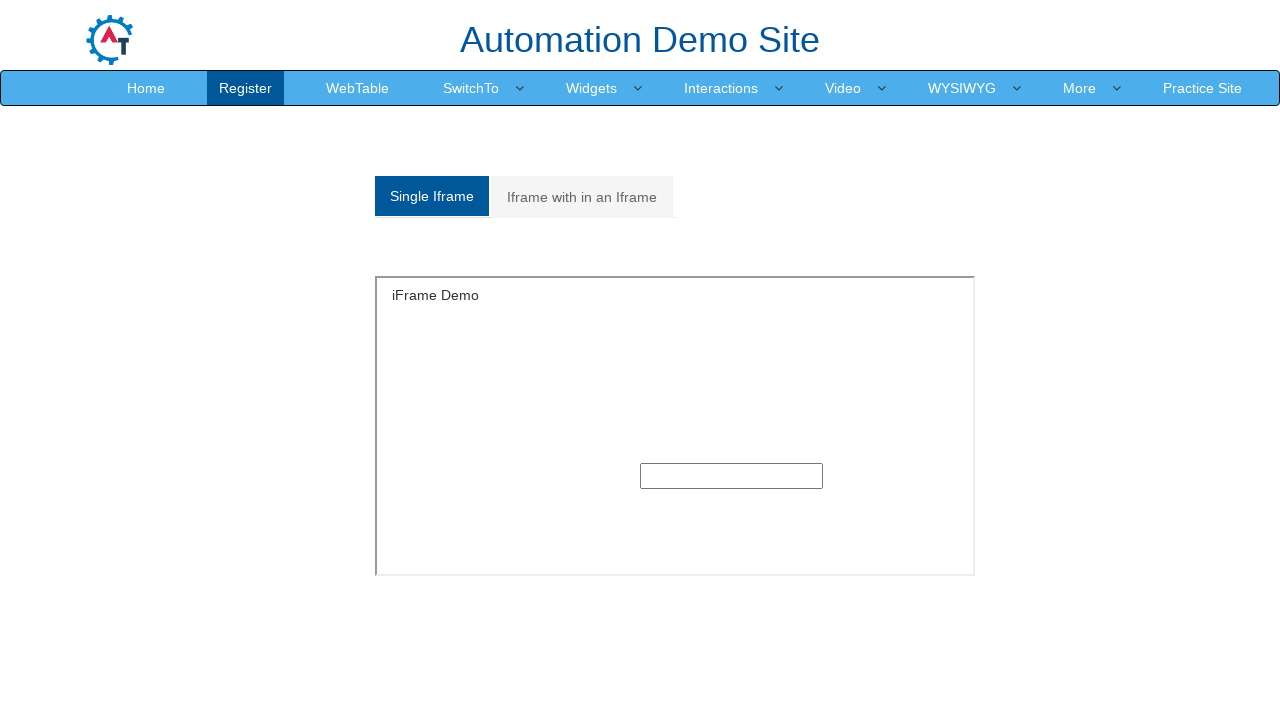

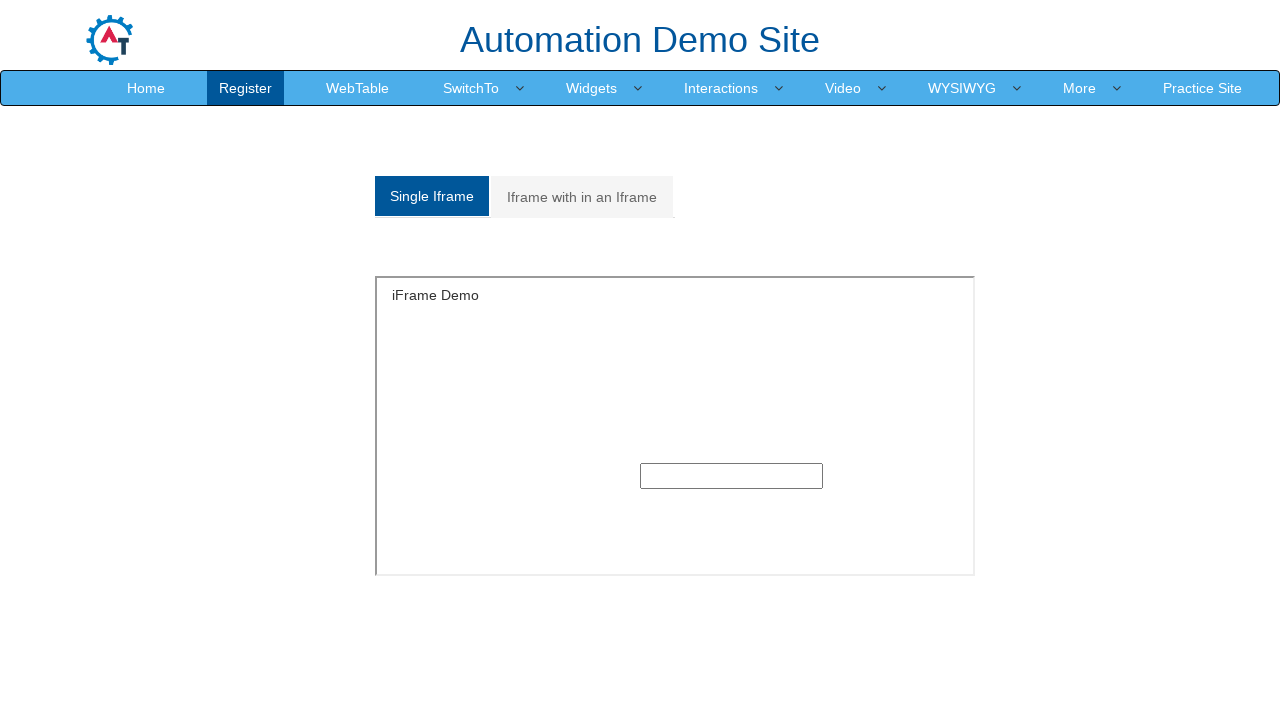